Opens the Guru99 demo site and maximizes the browser window

Starting URL: https://demo.guru99.com

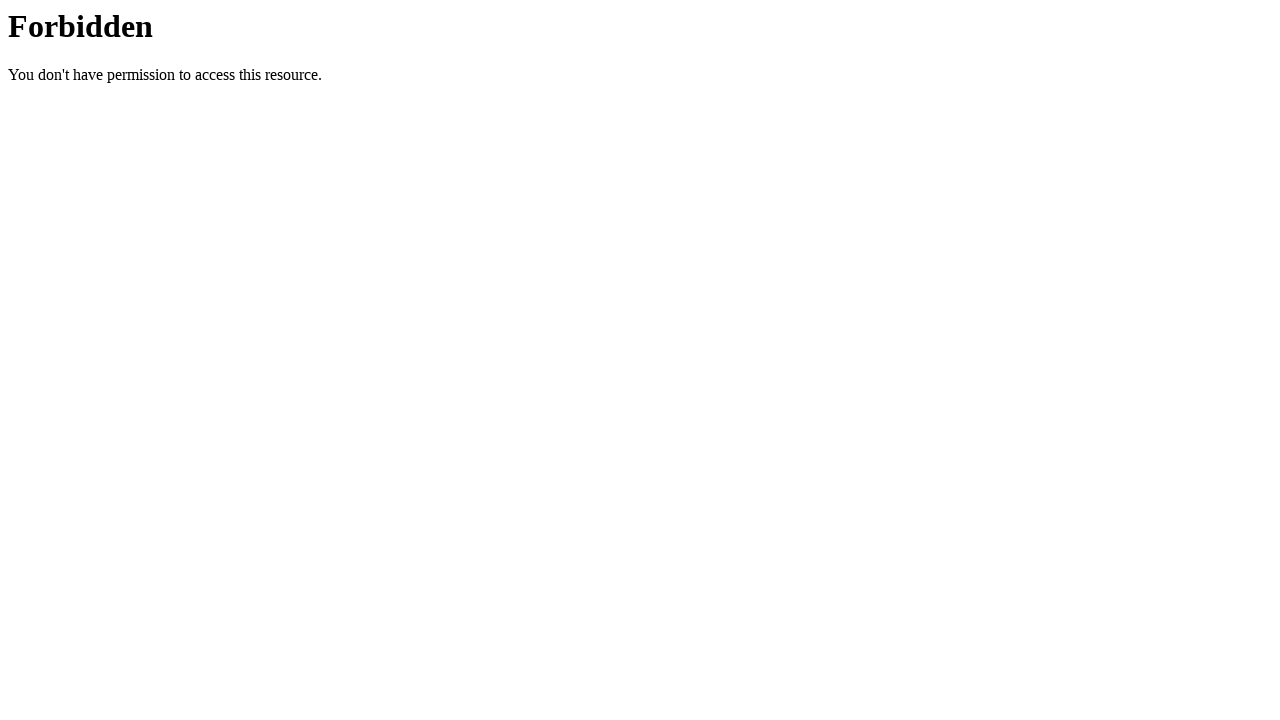

Navigated to Guru99 demo site at https://demo.guru99.com
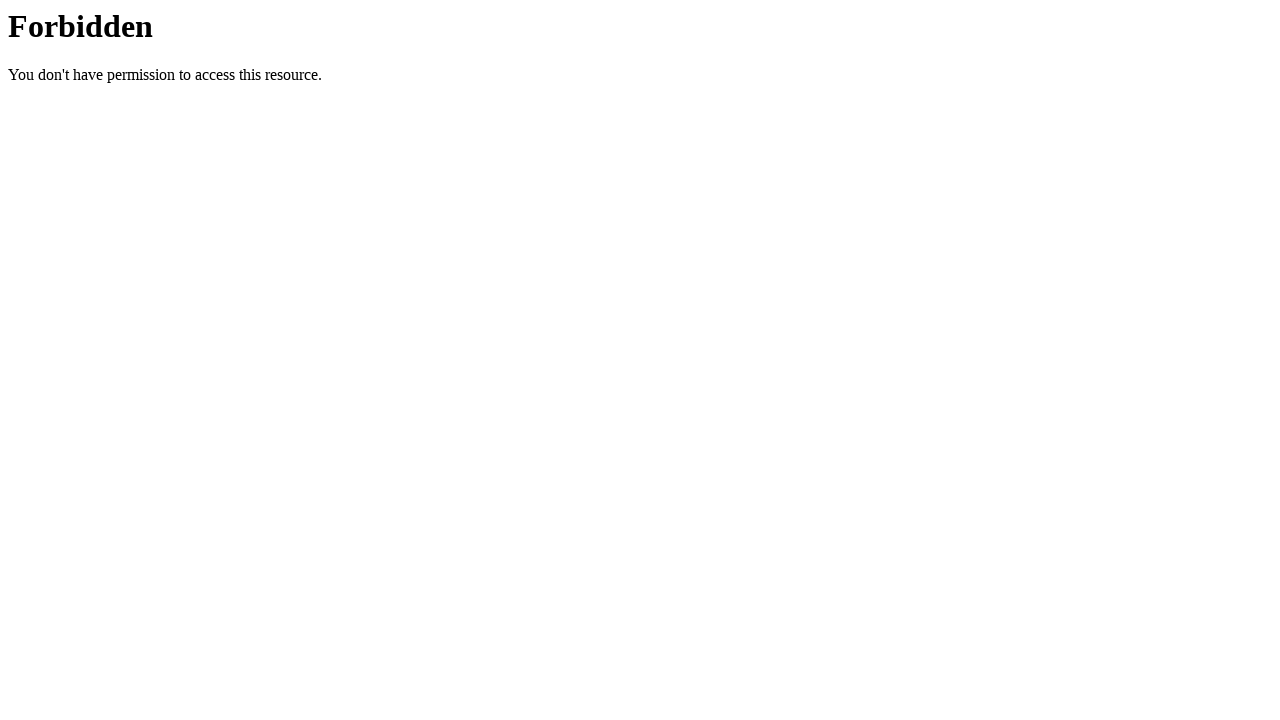

Maximized browser window to 1920x1080
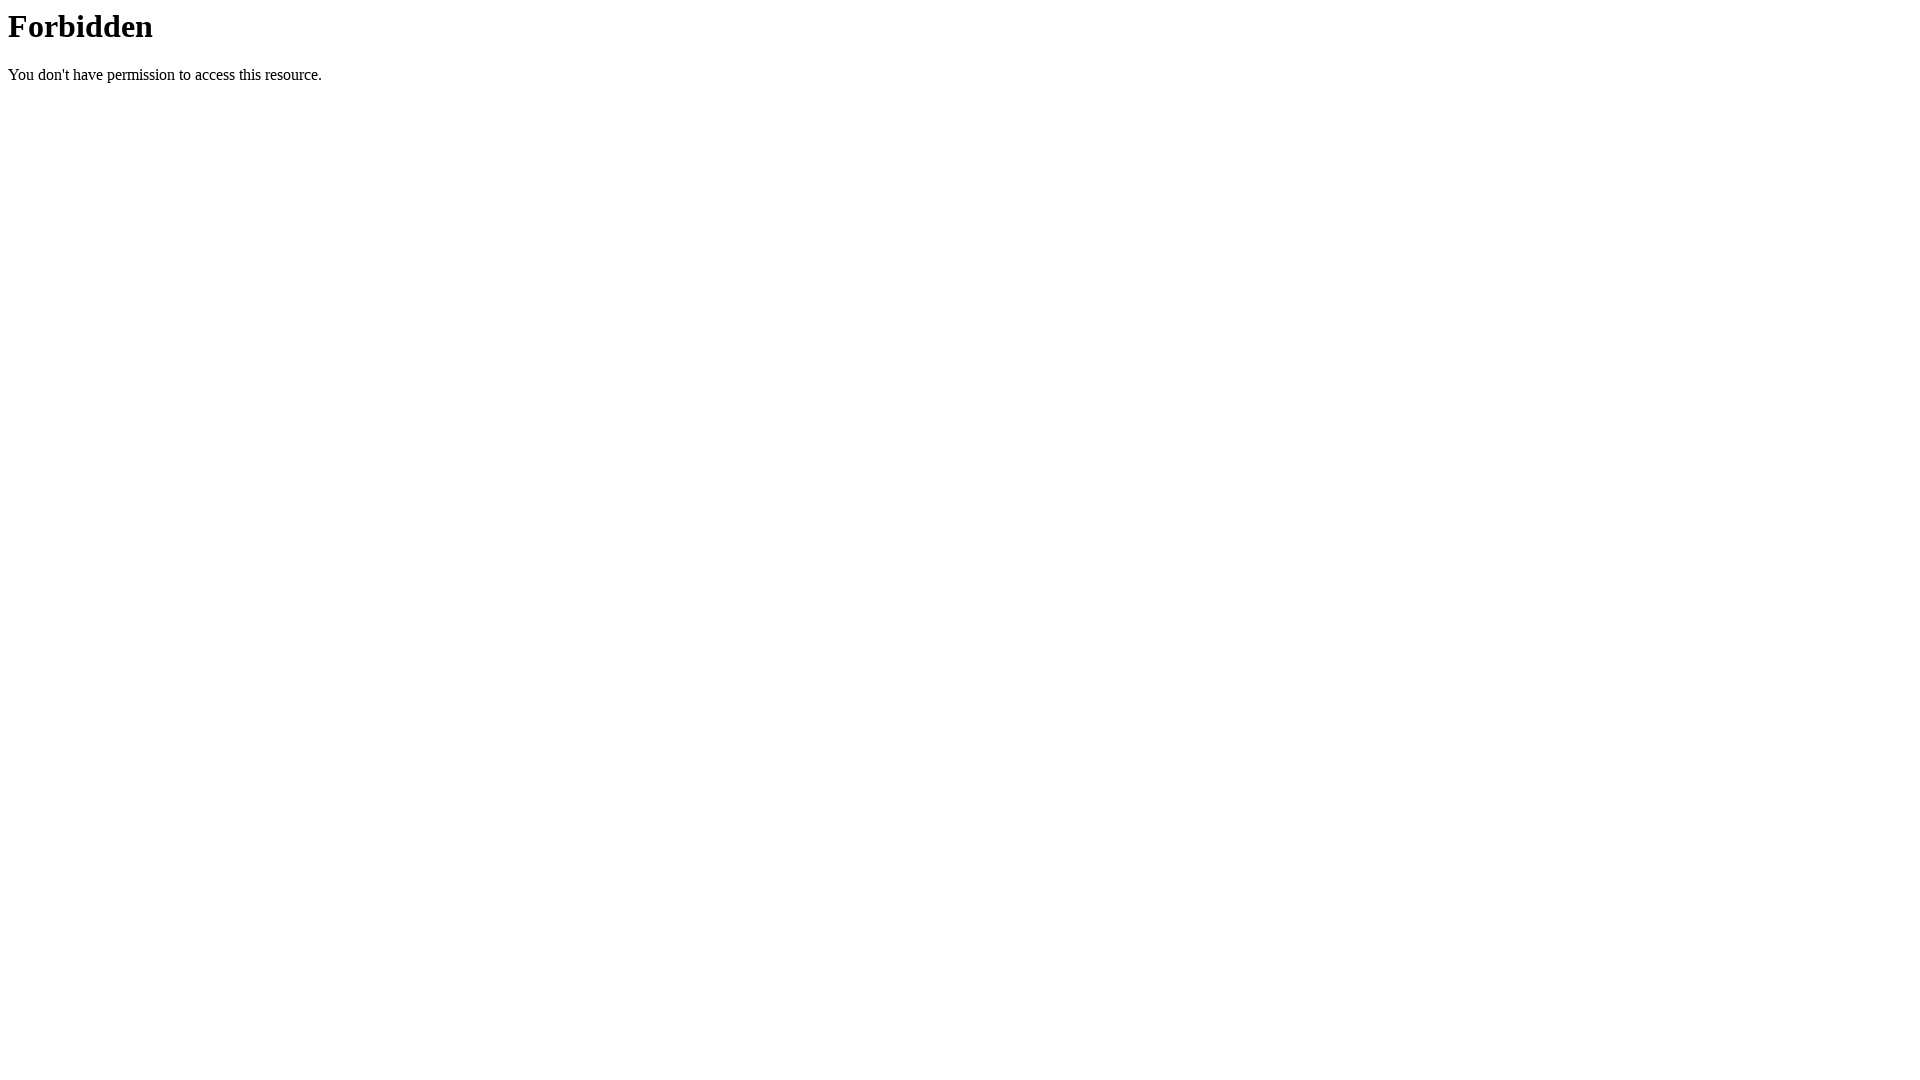

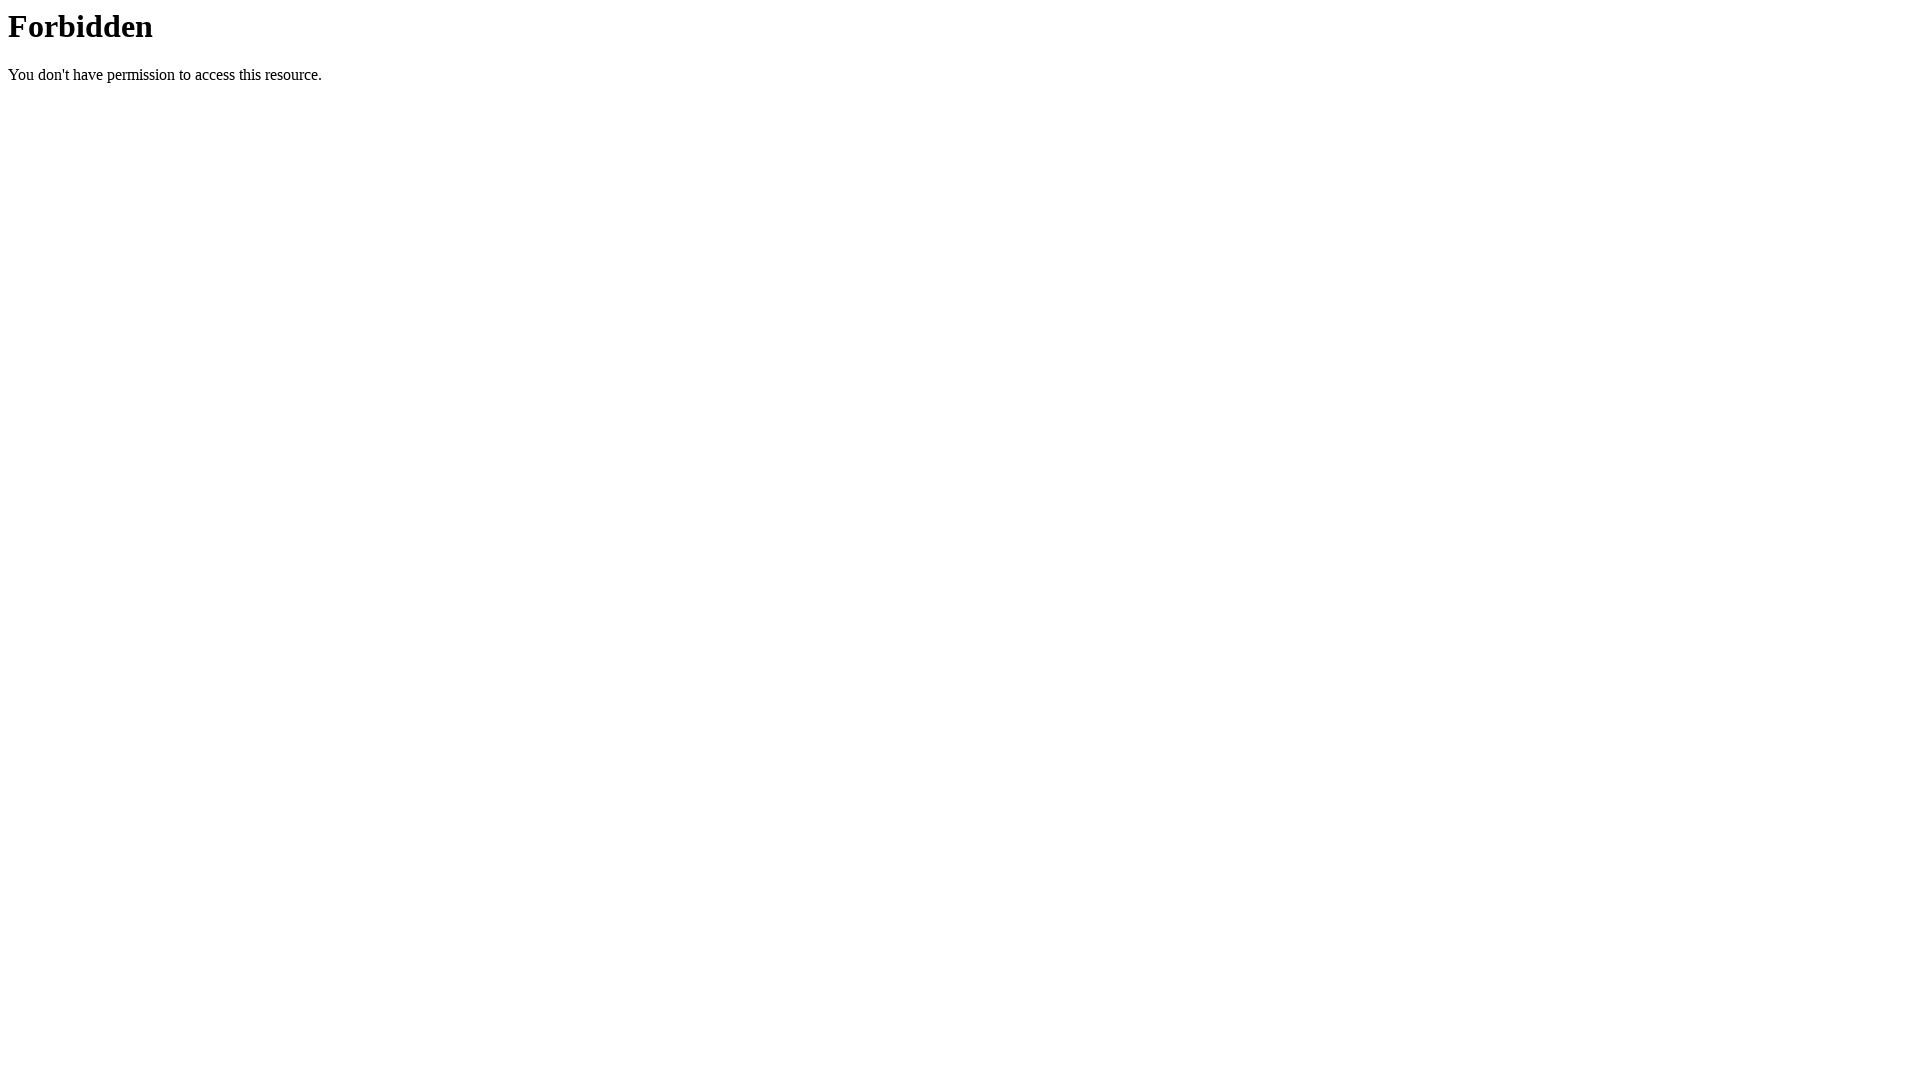